Tests iframe interaction by switching to a frame, filling a form field, then switching back to the parent frame to read content

Starting URL: https://jihedlassoued1.github.io/Selenium-html/frames.html

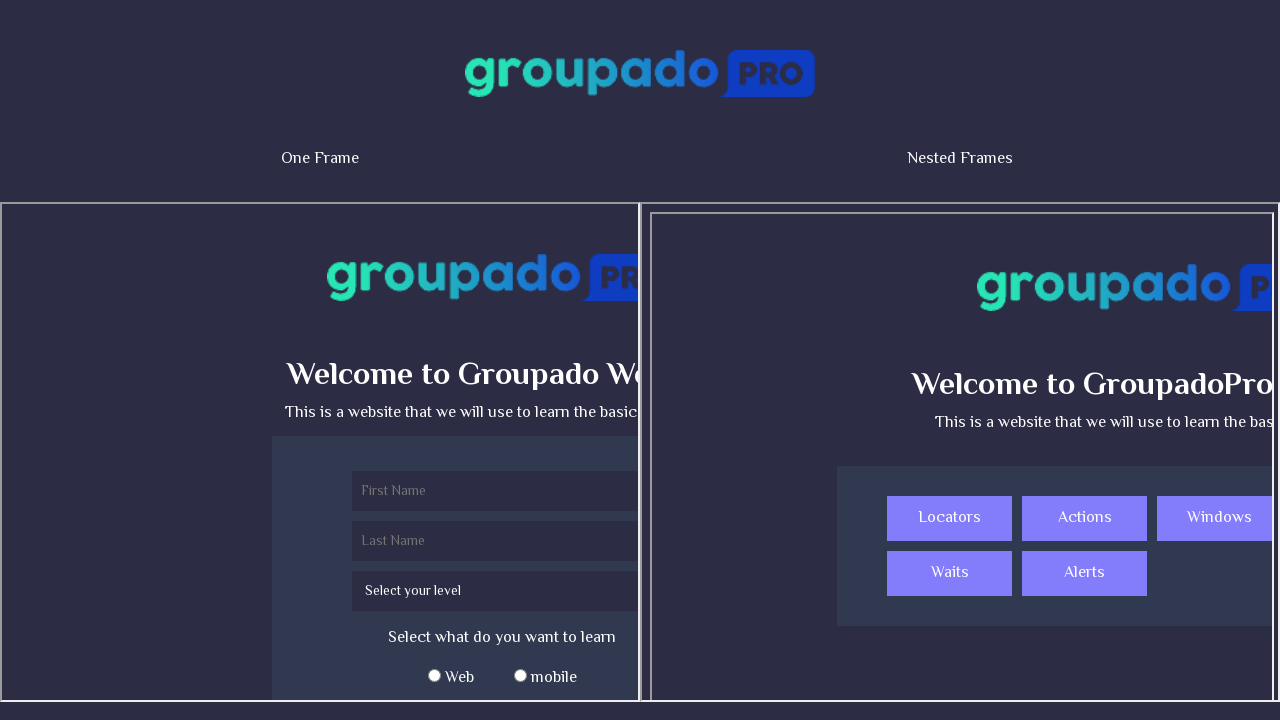

Waited for iframe with id 'groupado' to be available
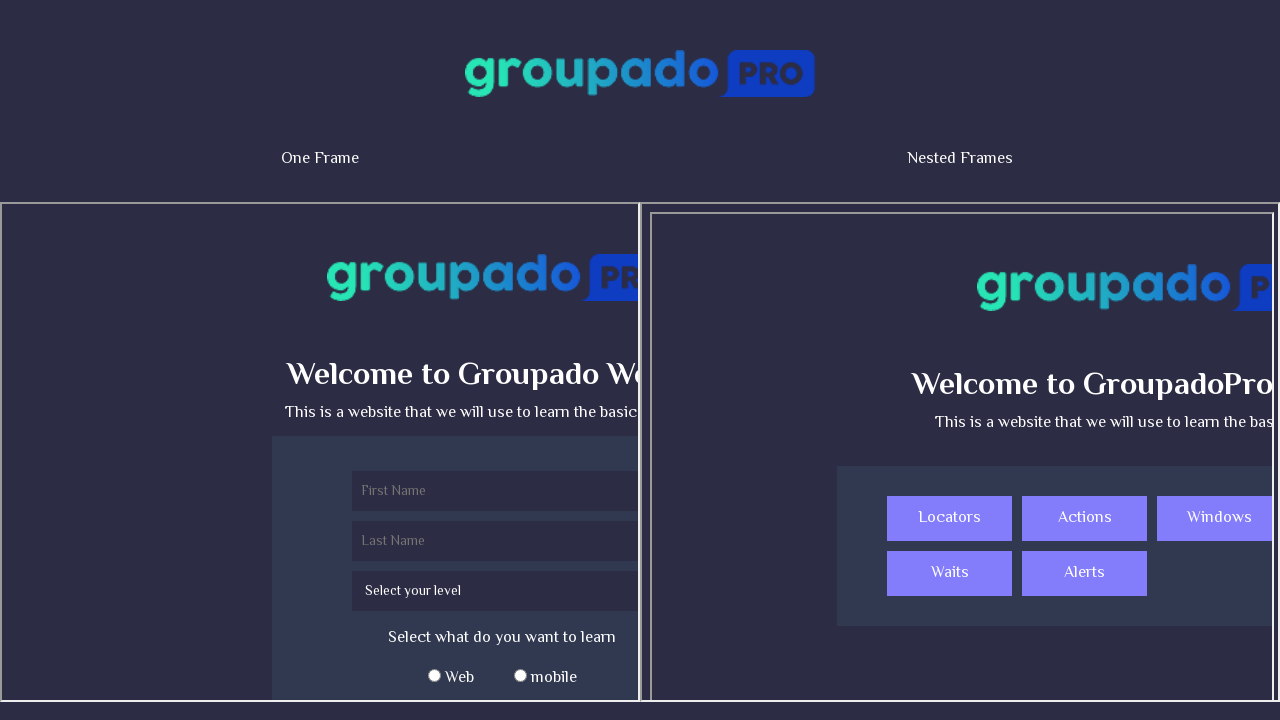

Located iframe with id 'groupado'
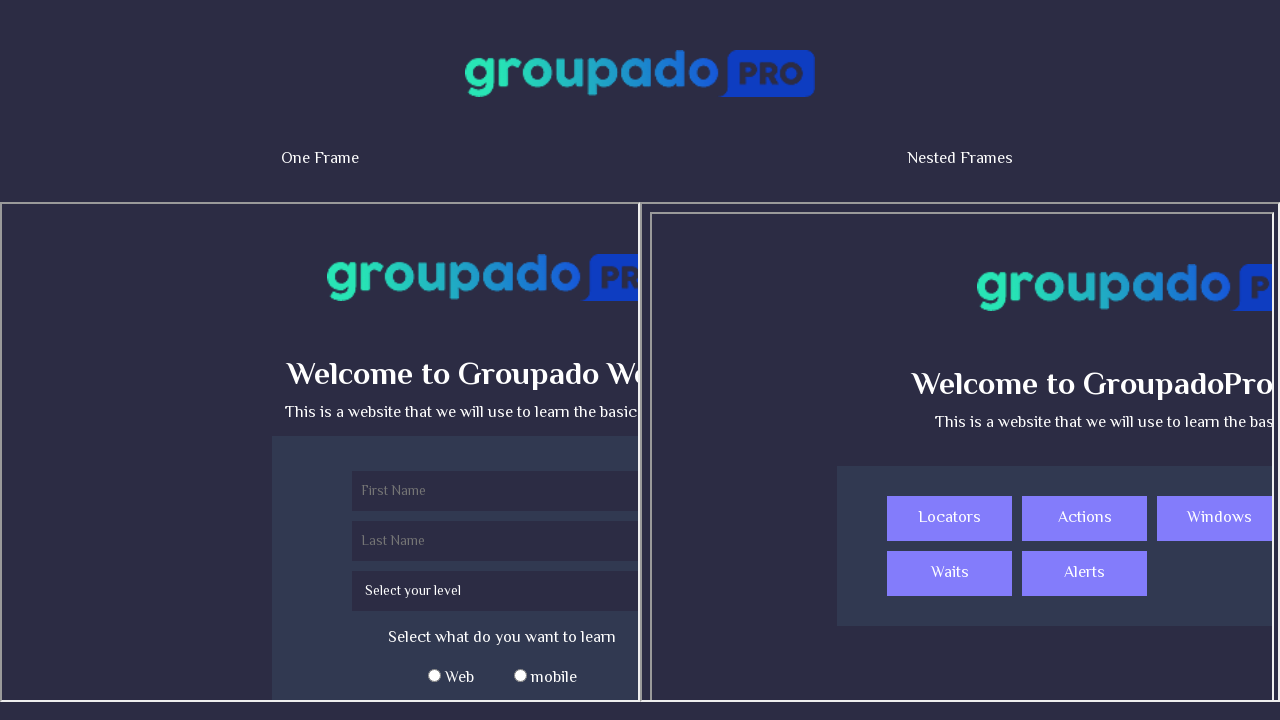

Filled firstName field inside iframe with 'jihed' on #groupado >> internal:control=enter-frame >> input[name='firstName']
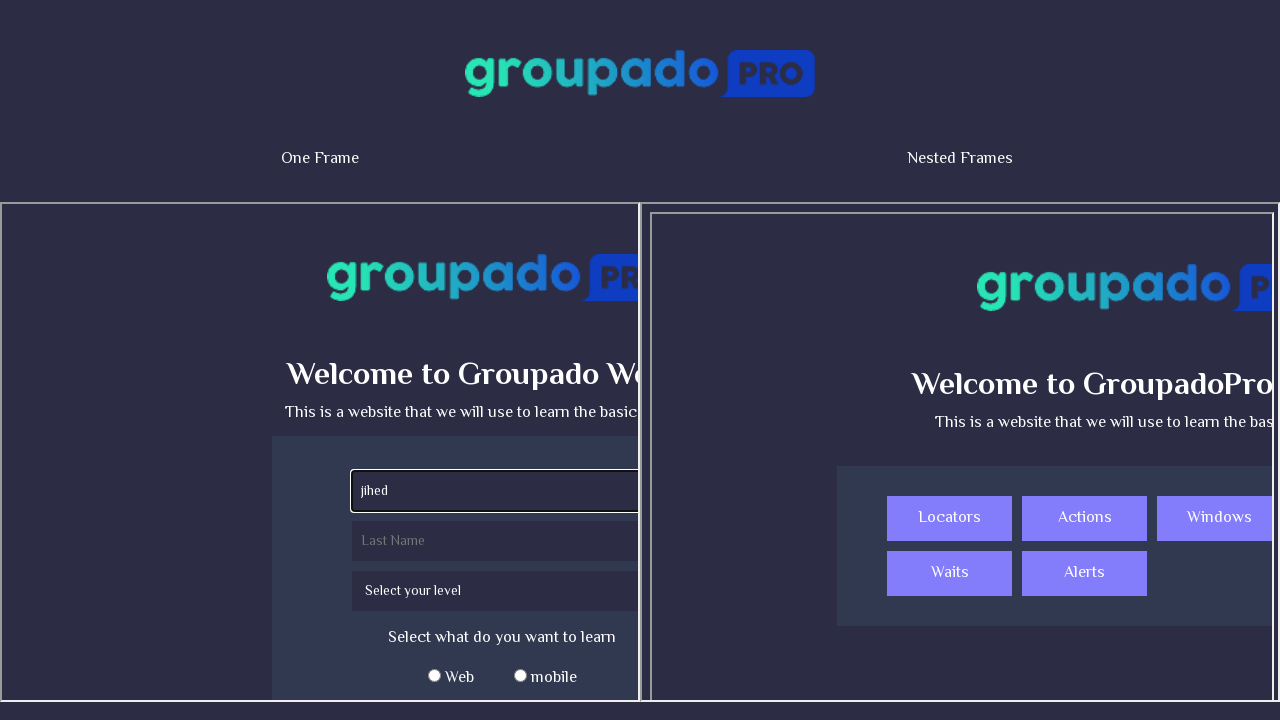

Retrieved text content from parent frame element
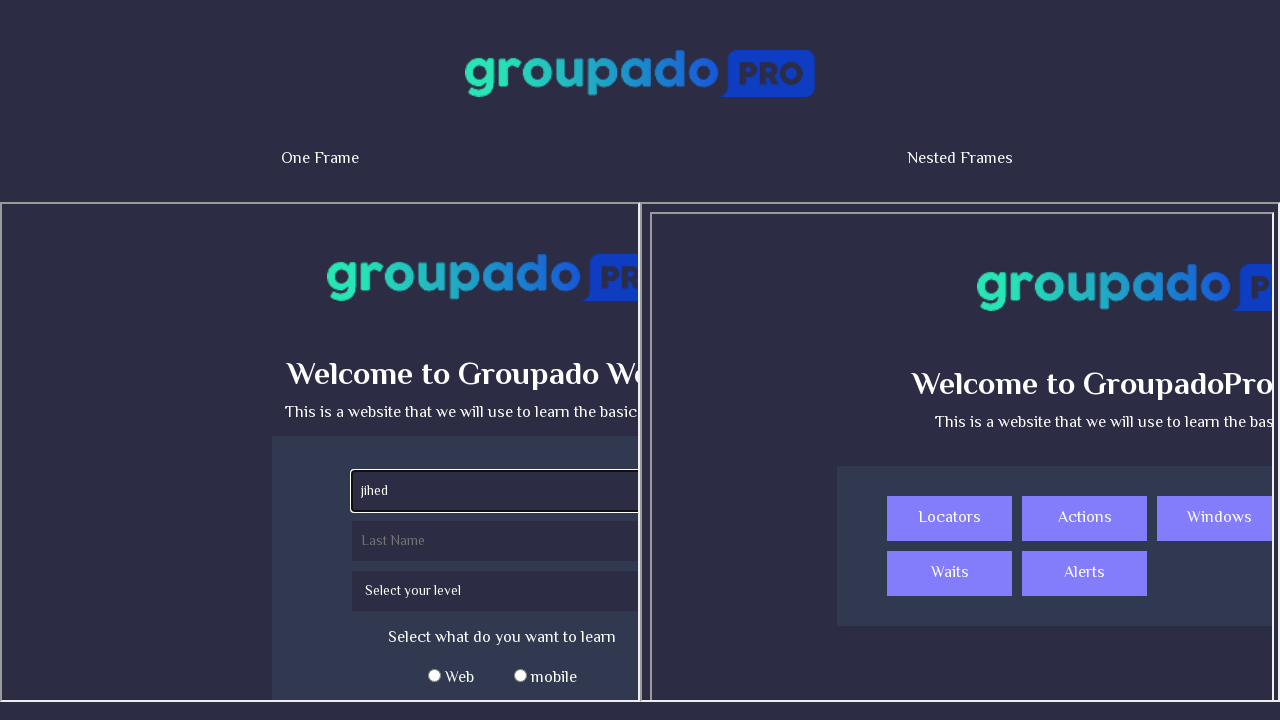

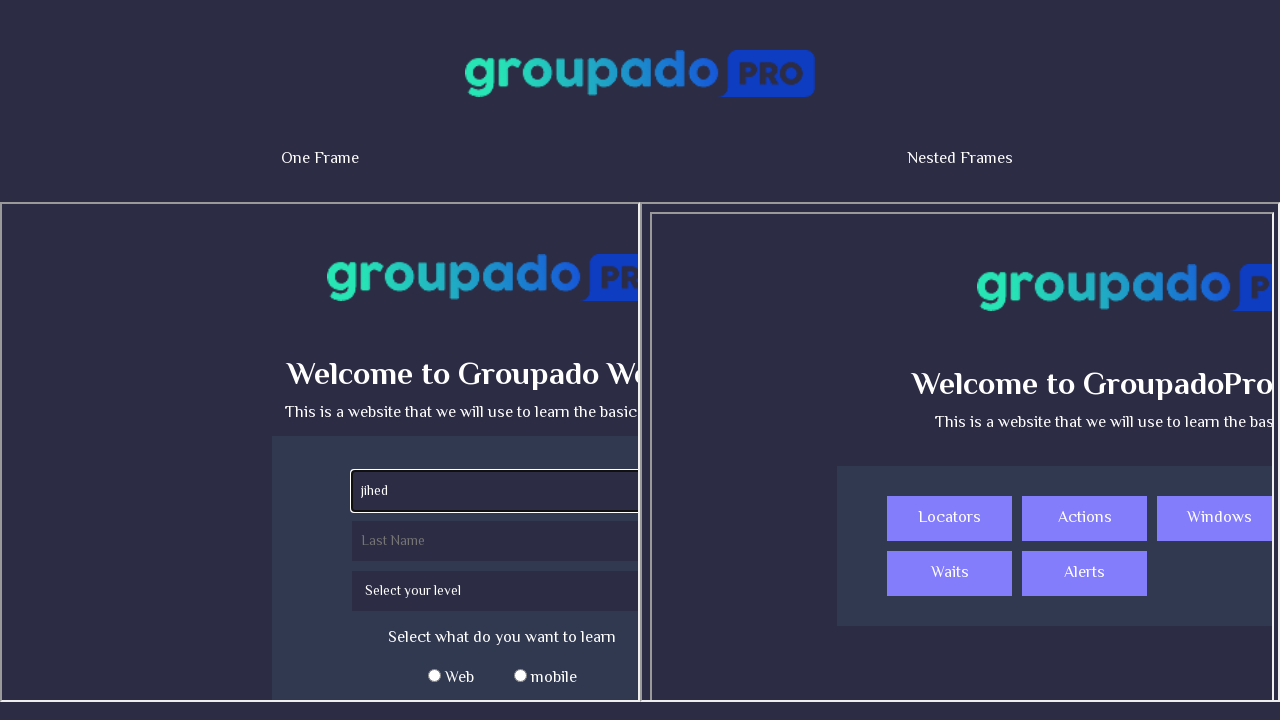